Navigates to a Sahi test demo page for labels and clicks on a checkbox element with id 'c1'

Starting URL: http://sahitest.com/demo/label.htm

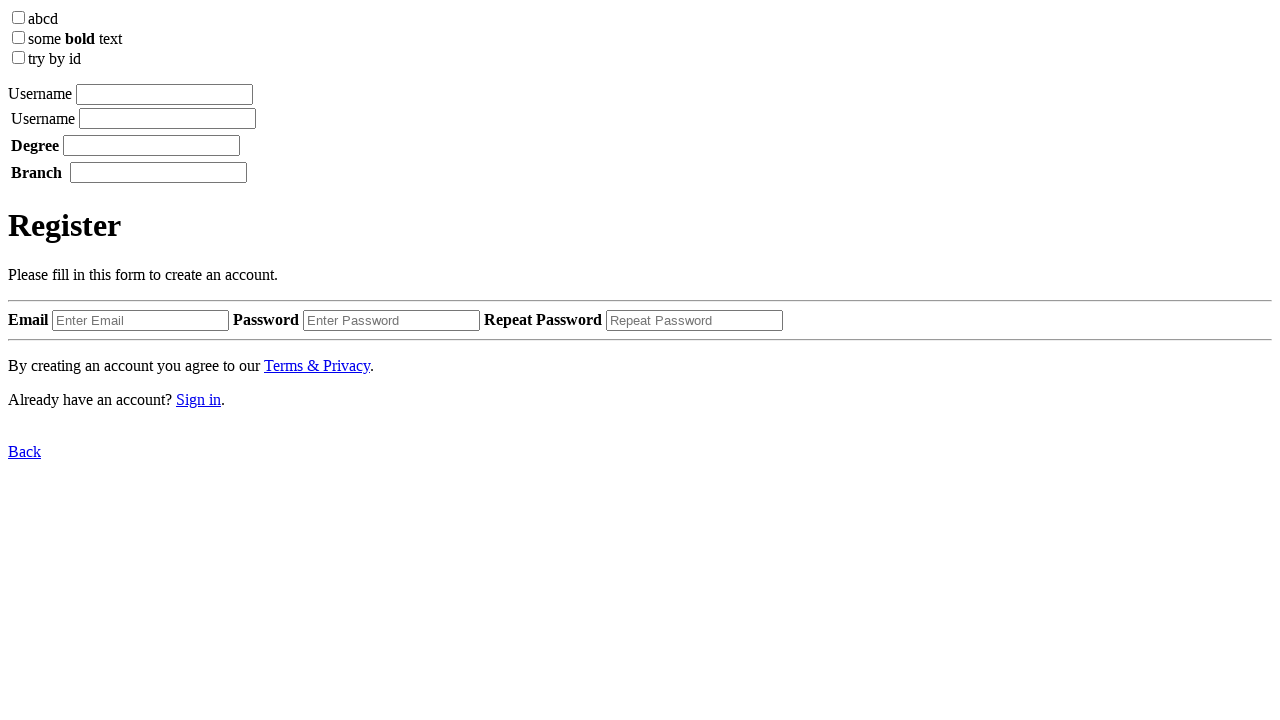

Navigated to Sahi test demo page for labels
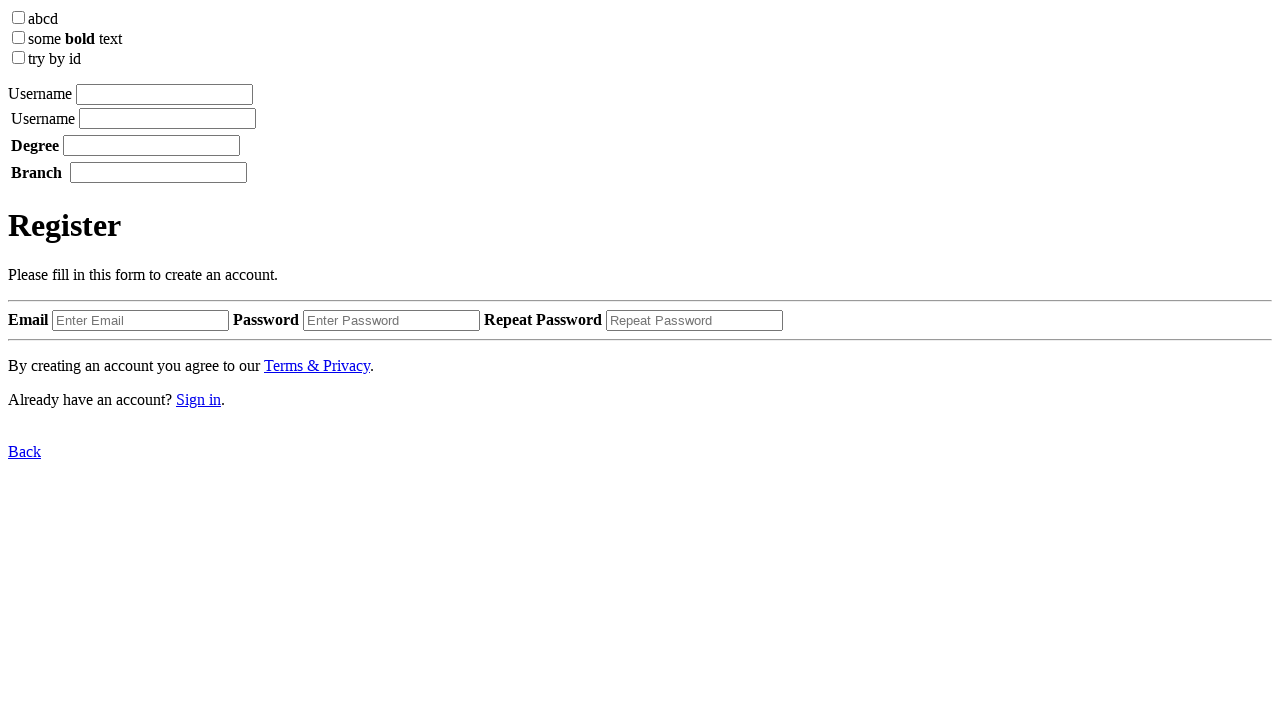

Clicked on checkbox element with id 'c1' at (18, 18) on #c1
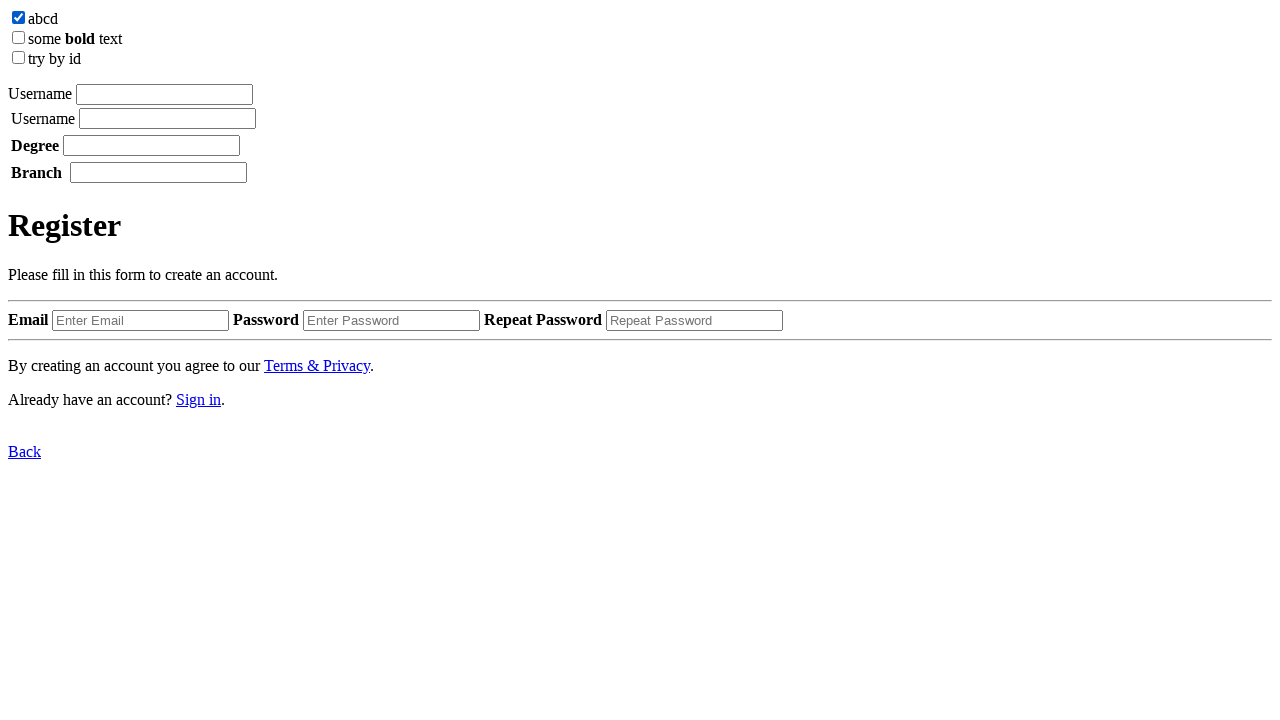

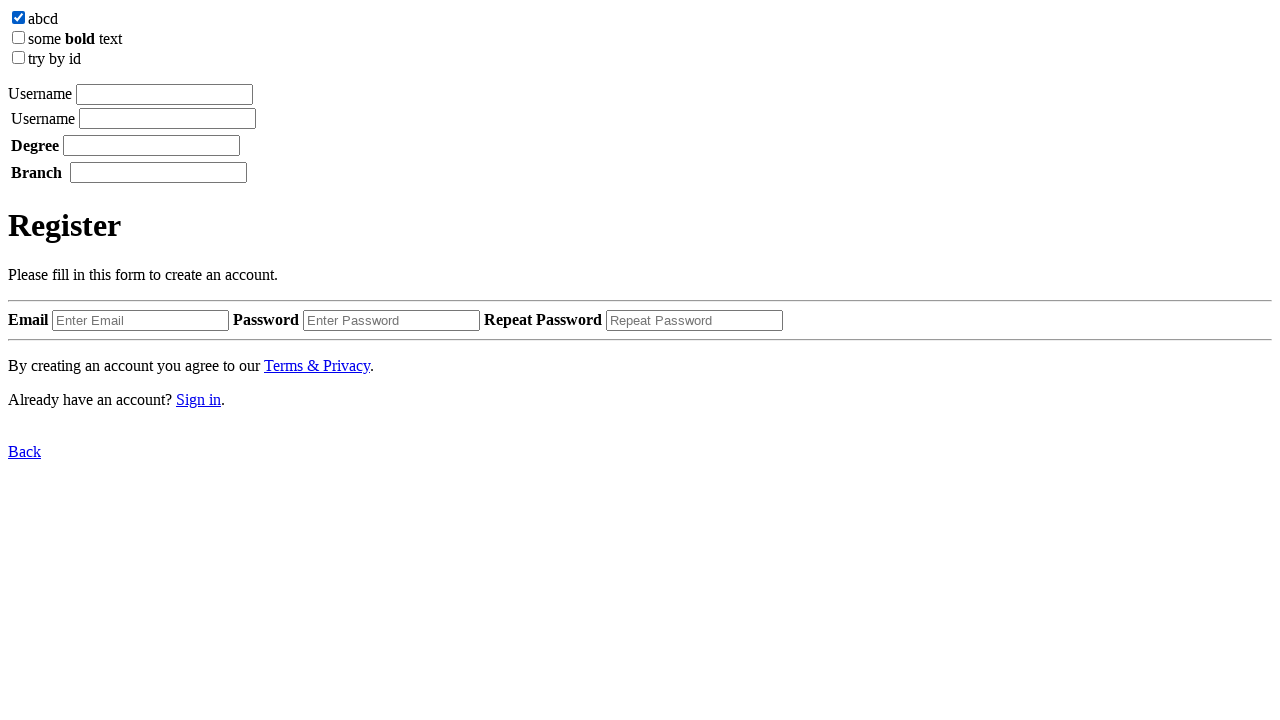